Tests drag and drop functionality by moving one element to another

Starting URL: https://the-internet.herokuapp.com/drag_and_drop

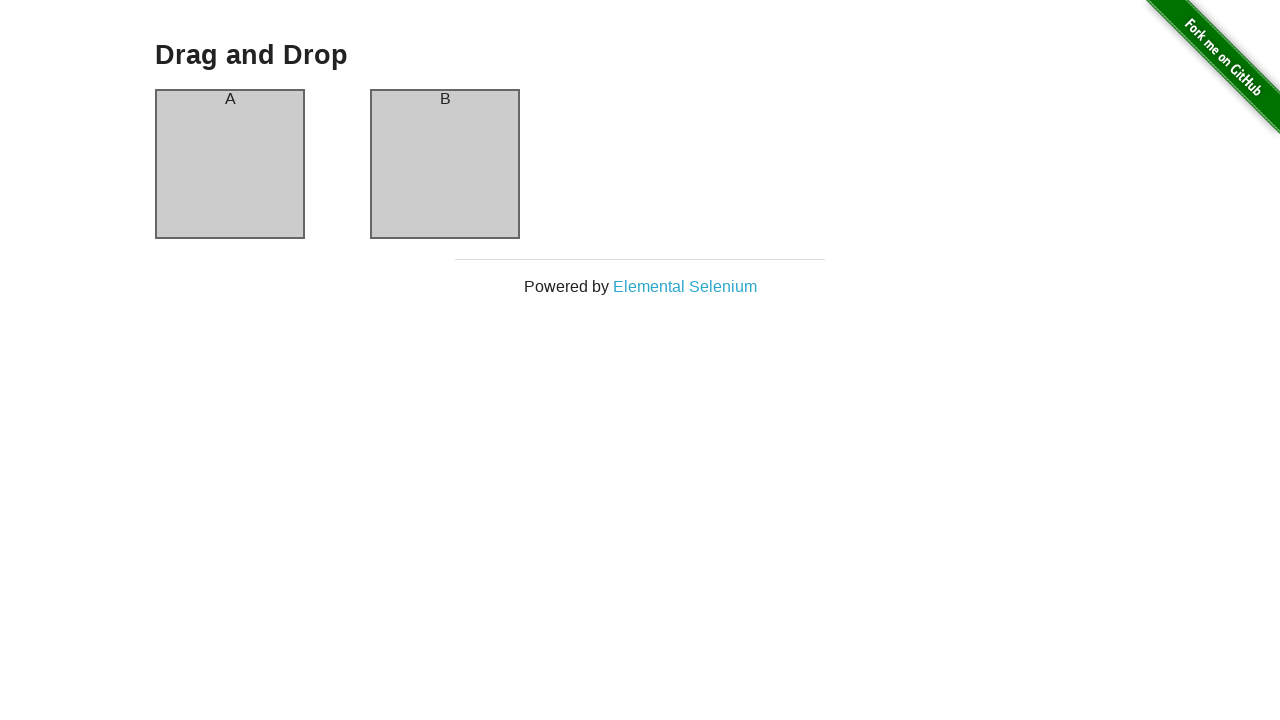

Dragged column A to column B at (445, 164)
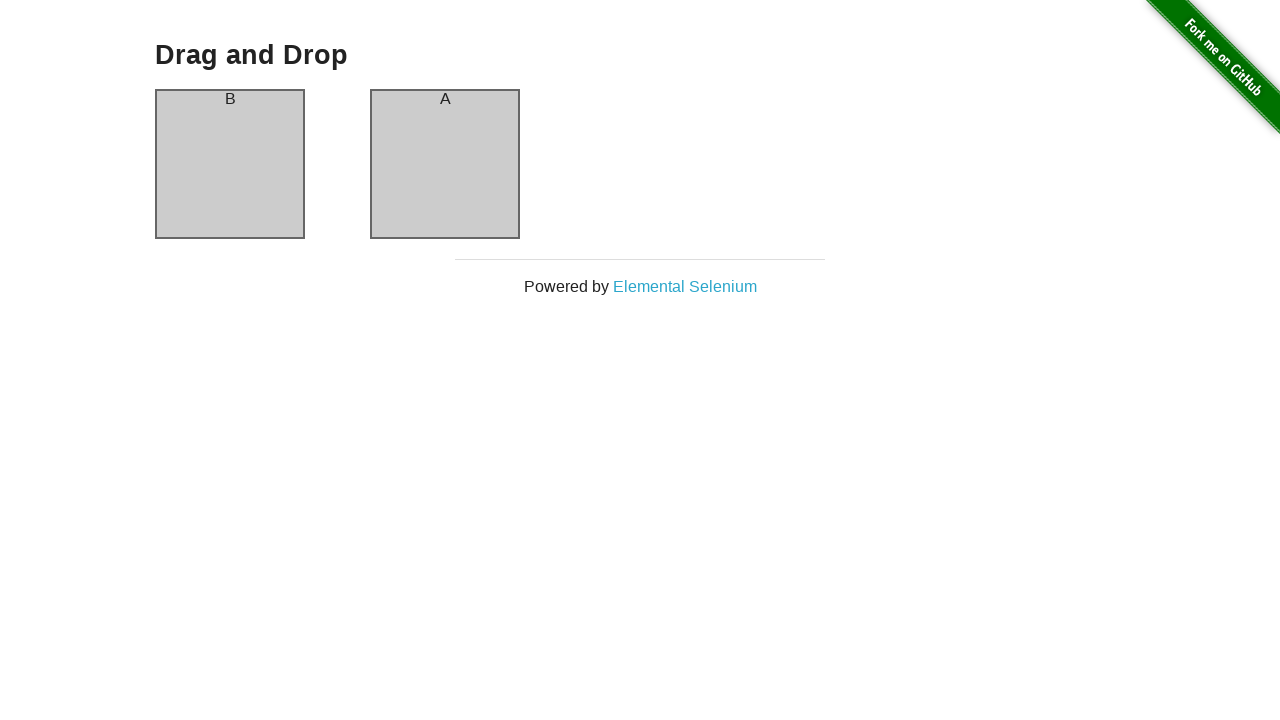

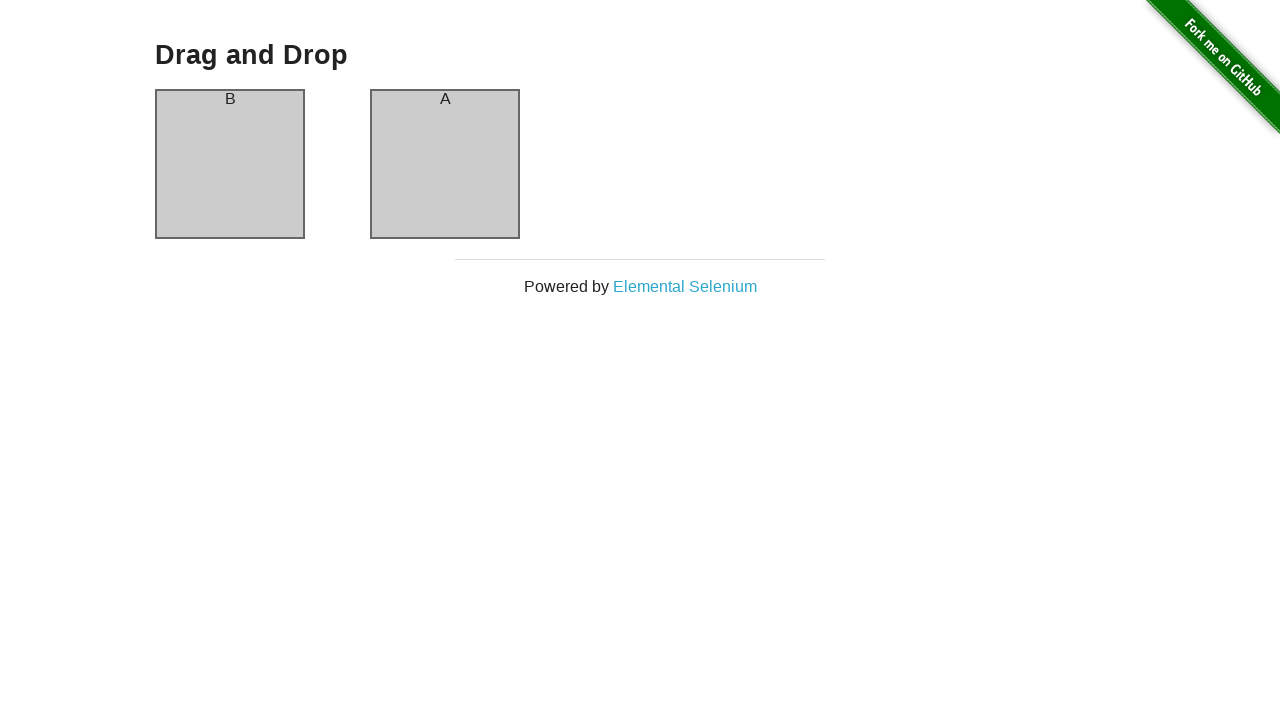